Tests form submission without last name field - fills first name and job title, selects radio button, and submits

Starting URL: http://formy-project.herokuapp.com/form

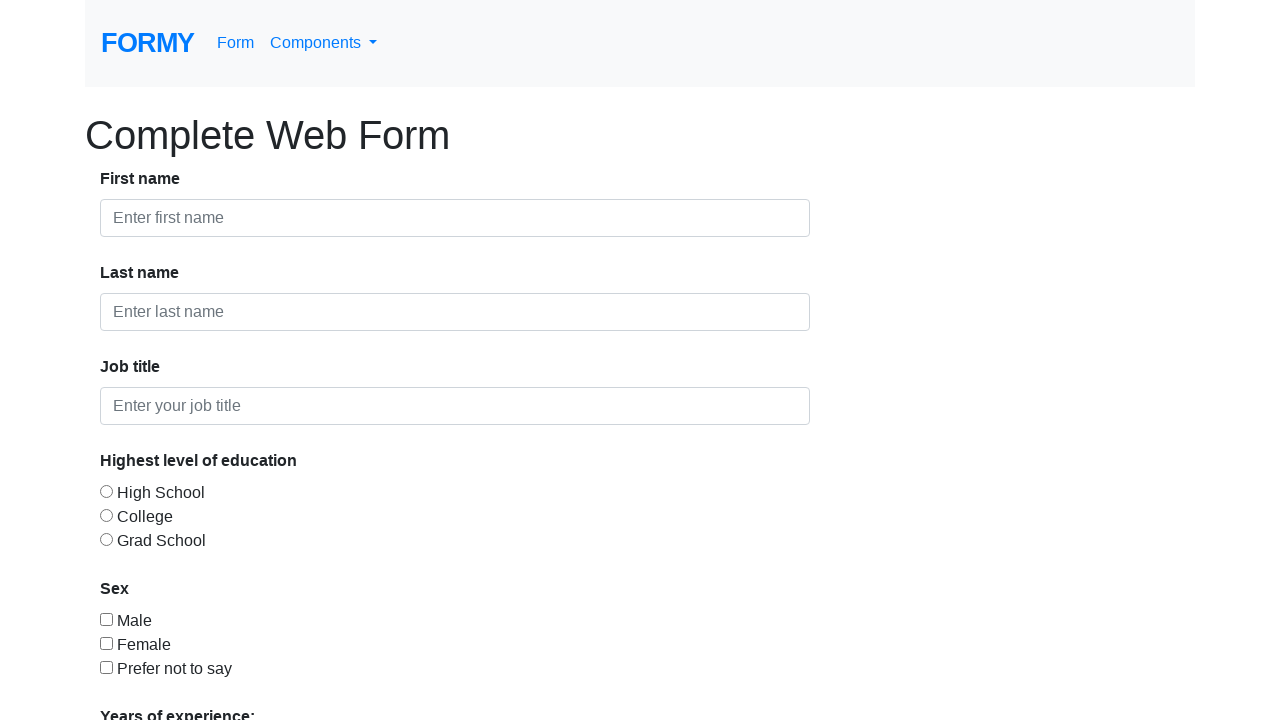

Filled first name field with 'Hamza' on #first-name
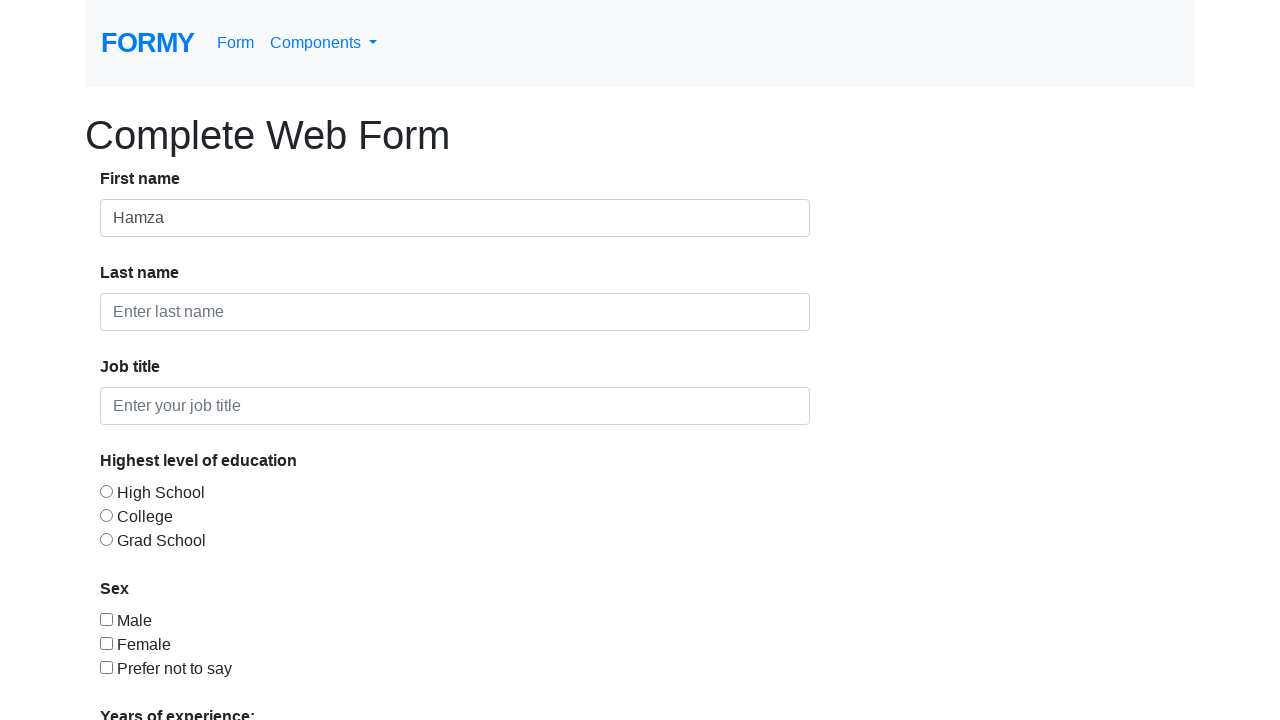

Filled job title field with 'Student' on #job-title
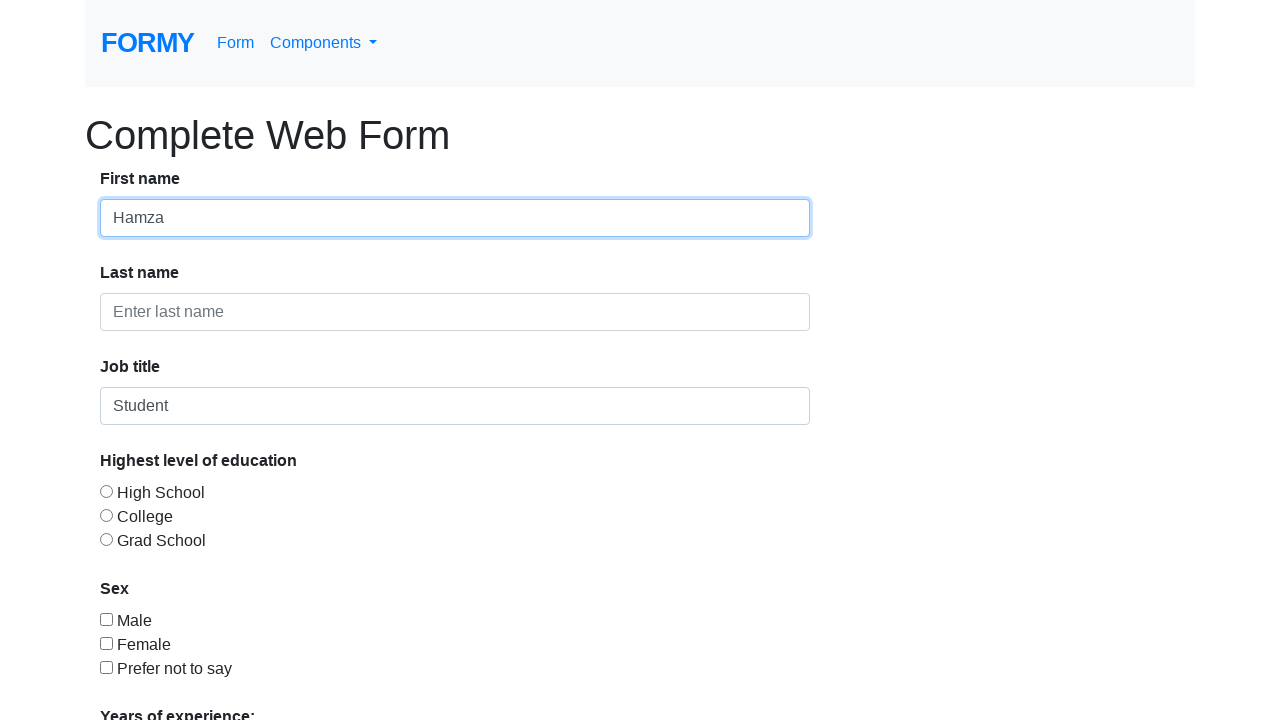

Clicked on first name field to focus at (455, 218) on #first-name
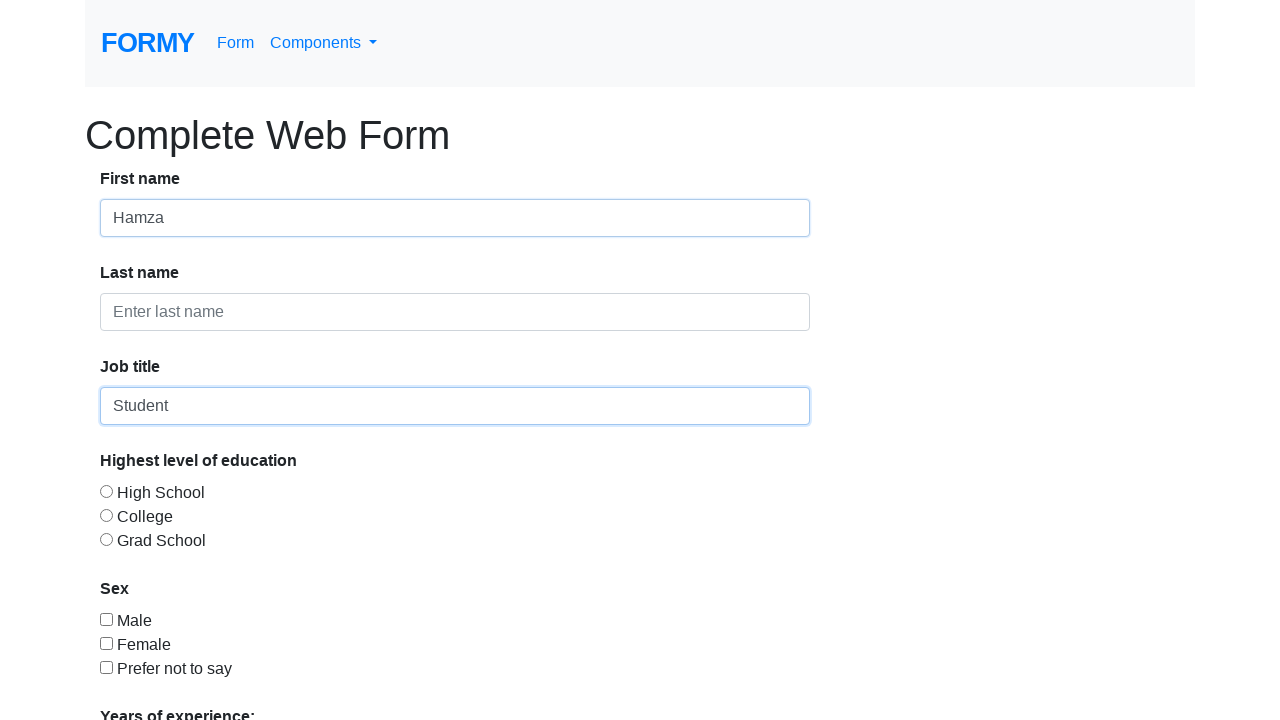

Clicked on job title field to focus at (455, 406) on #job-title
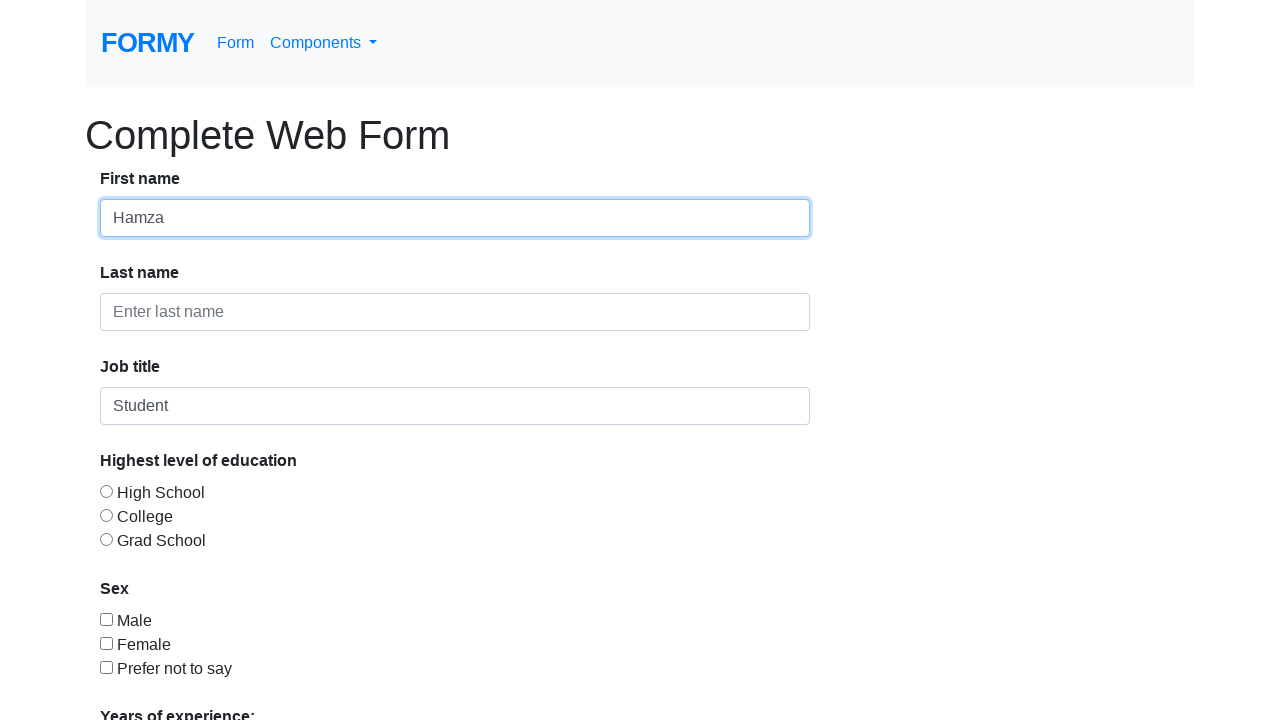

Selected radio button option 1 at (106, 491) on #radio-button-1
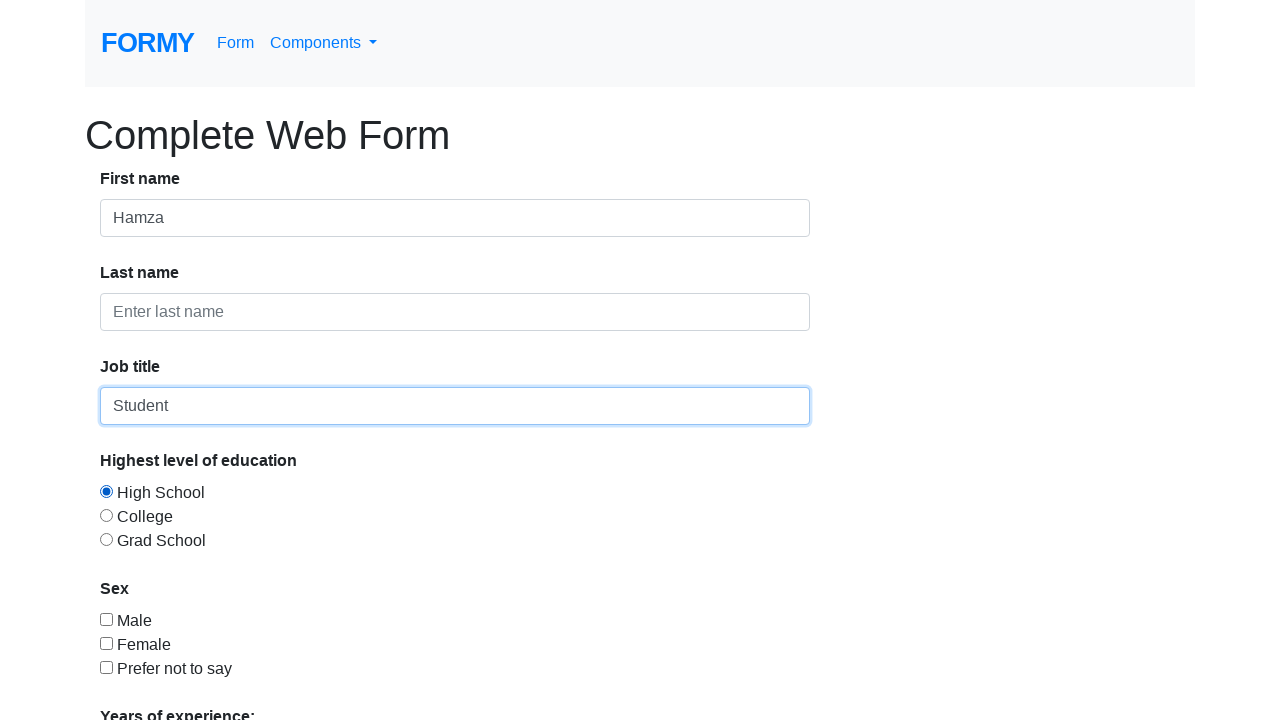

Clicked submit button to submit form at (148, 680) on xpath=//a[contains(@class, 'btn')]
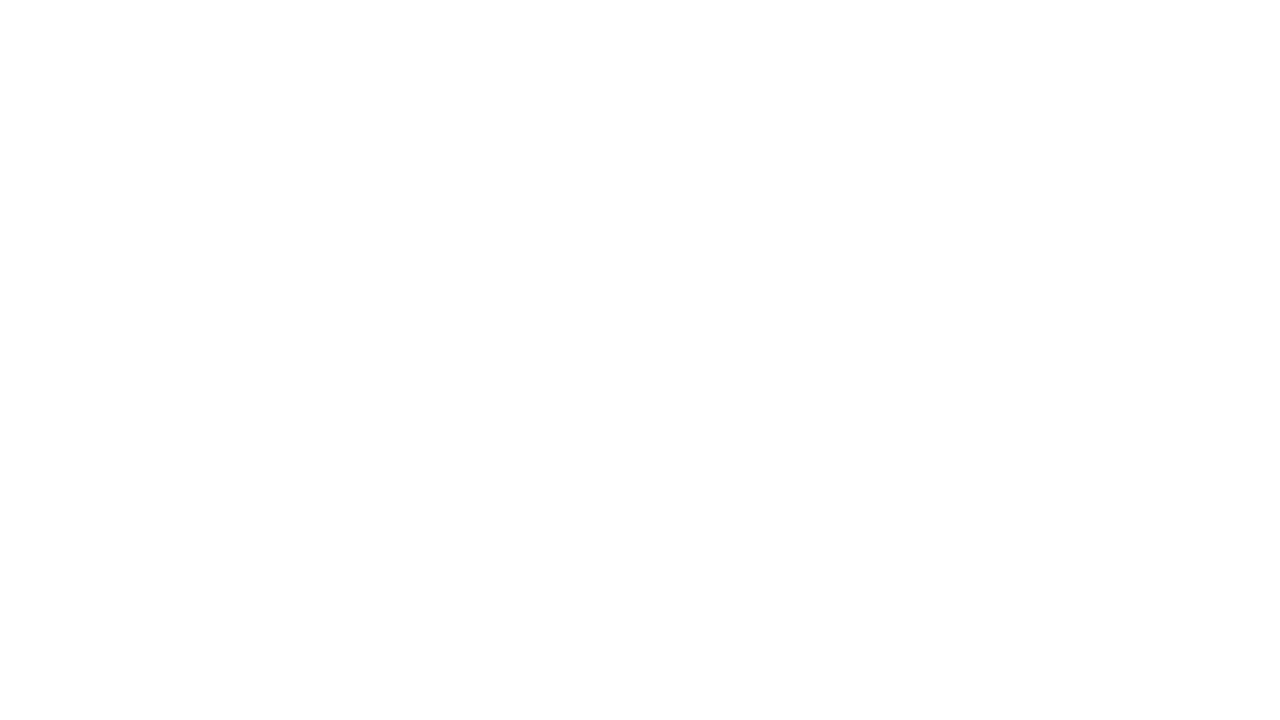

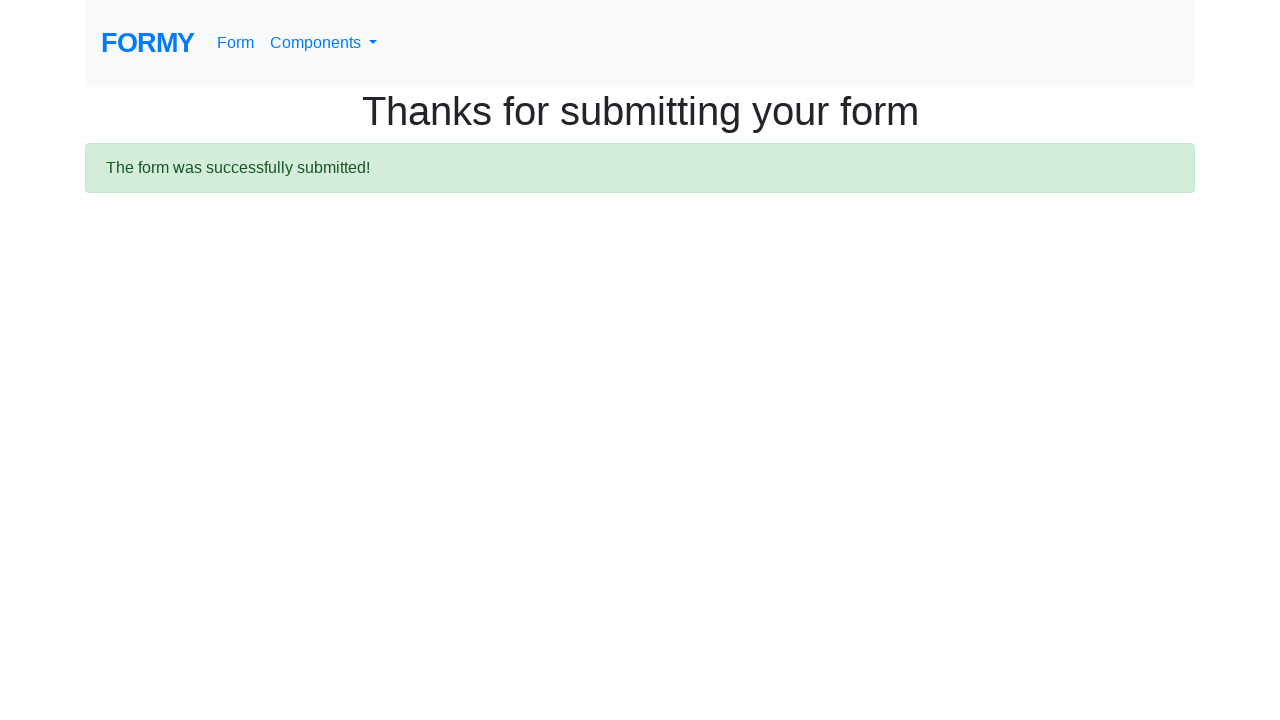